Tests form submission with invalid month value of 0 (13/0/2006), verifying date error is shown

Starting URL: https://elenarivero.github.io/ejercicio3/index.html

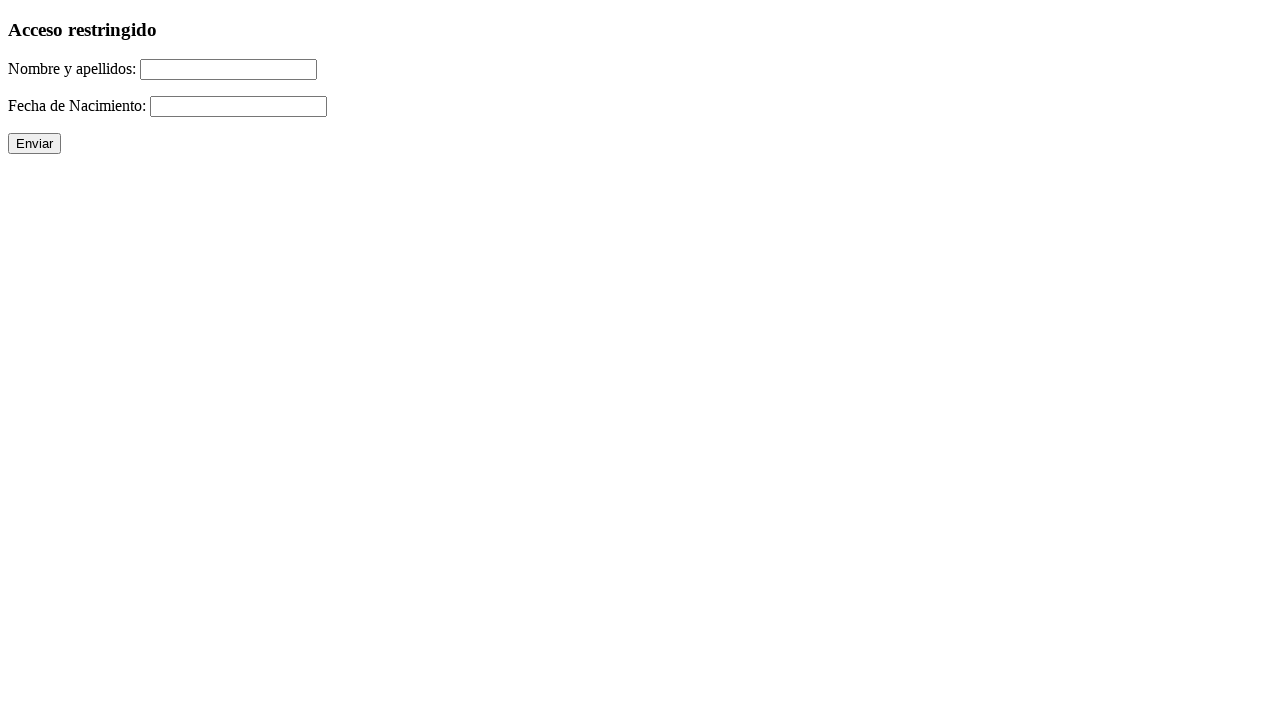

Filled name field with 'Lorenzo Bellido Barrena' on #nomap
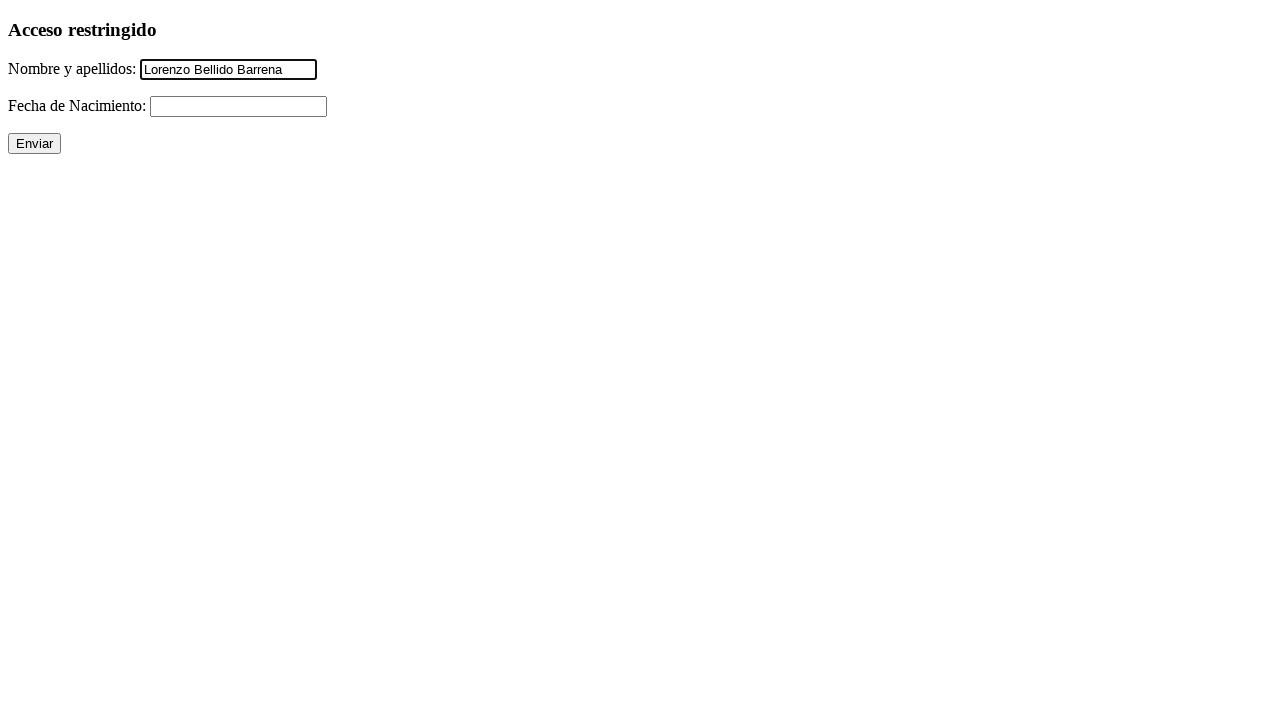

Filled date field with invalid month value '13/0/2006' on #fecha
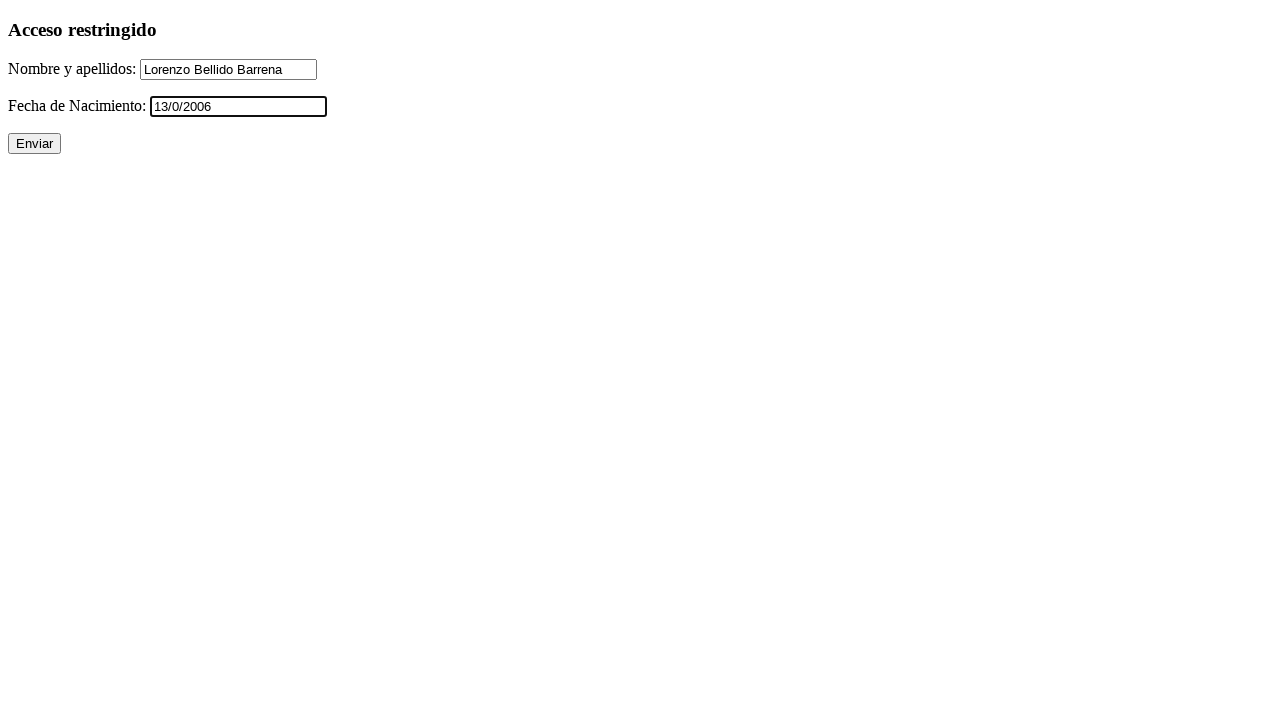

Clicked submit button to submit form with invalid date at (34, 144) on xpath=//p/input[@type='submit']
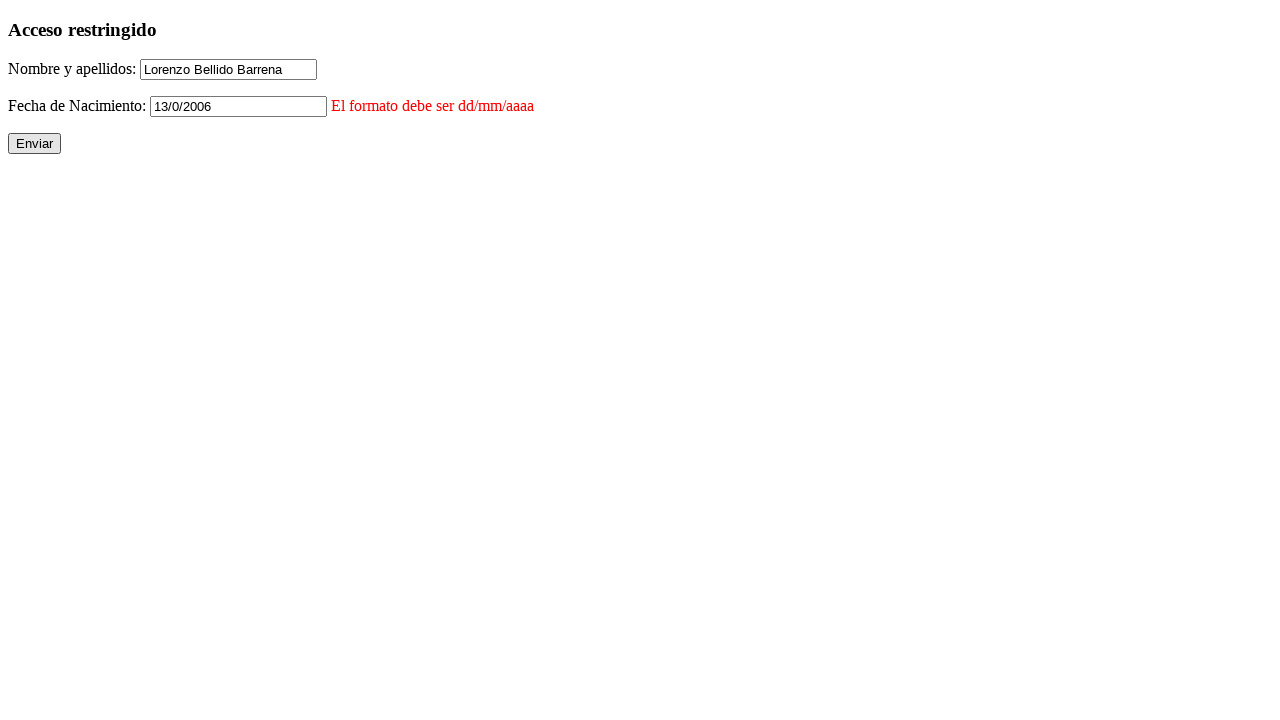

Verified that name error message is not visible
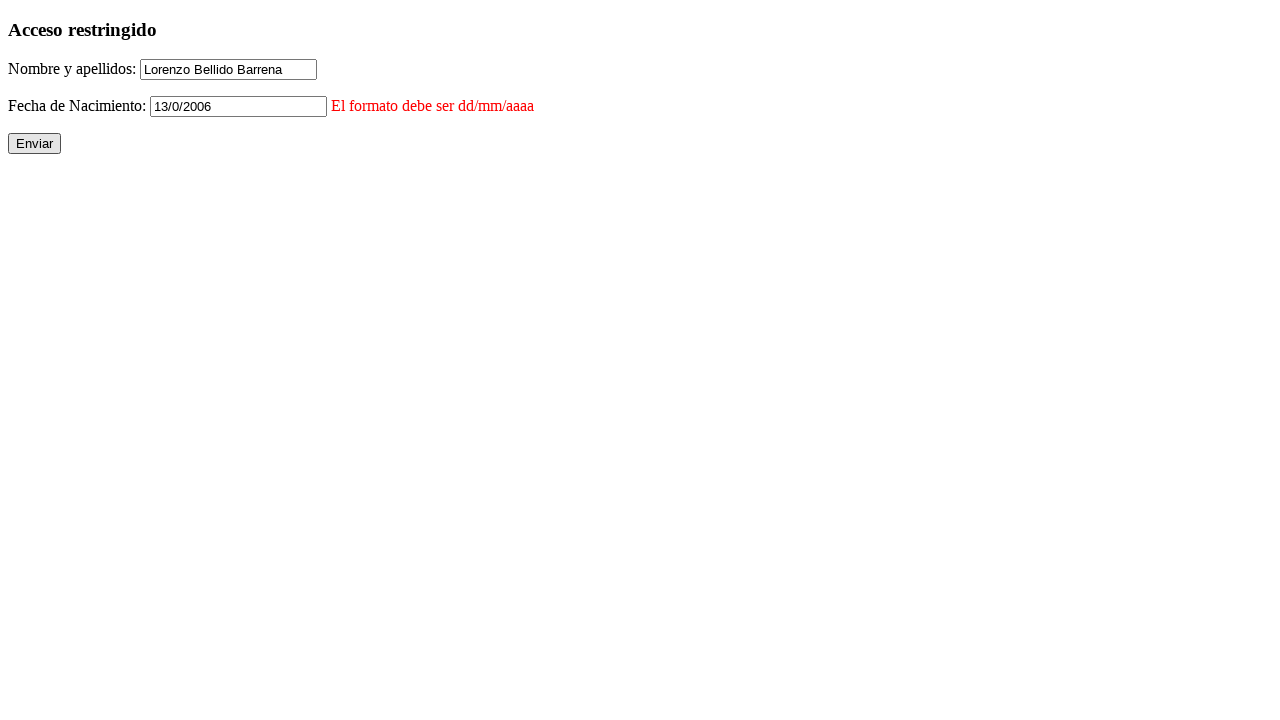

Verified that date error message is visible for invalid month value
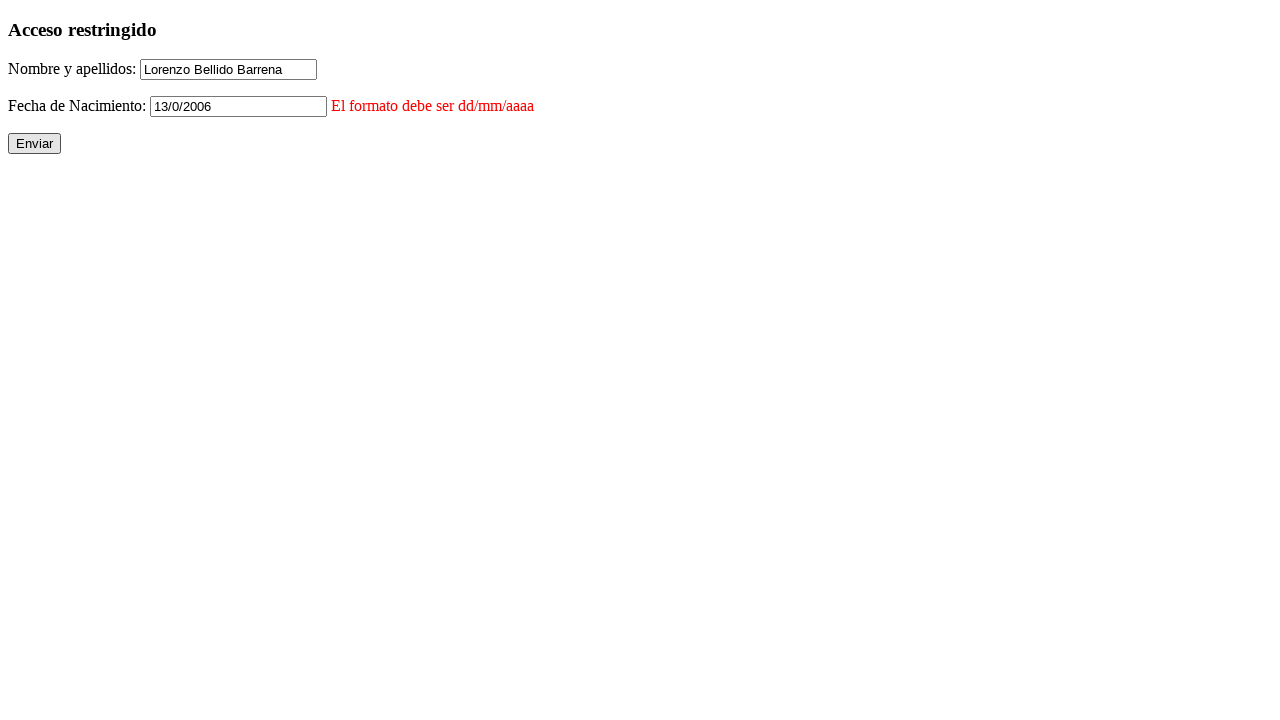

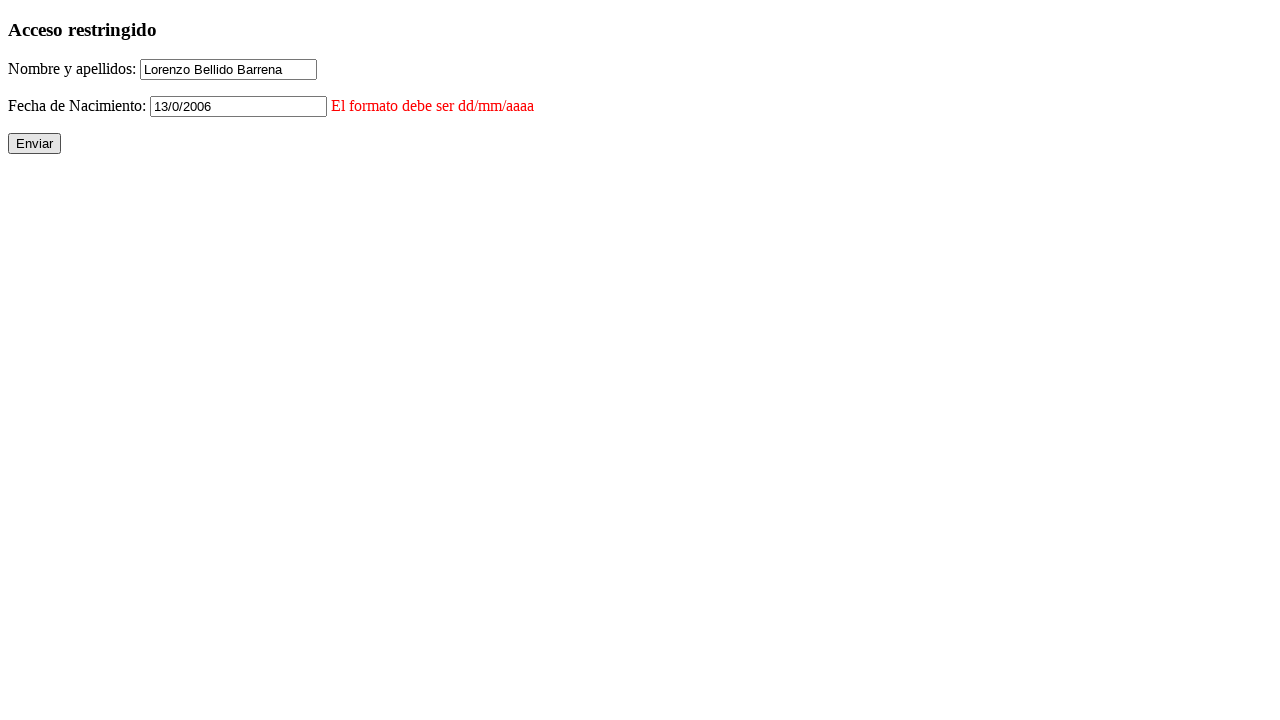